Tests text input functionality by entering text into a field and clicking a button to update its label

Starting URL: http://uitestingplayground.com/textinput

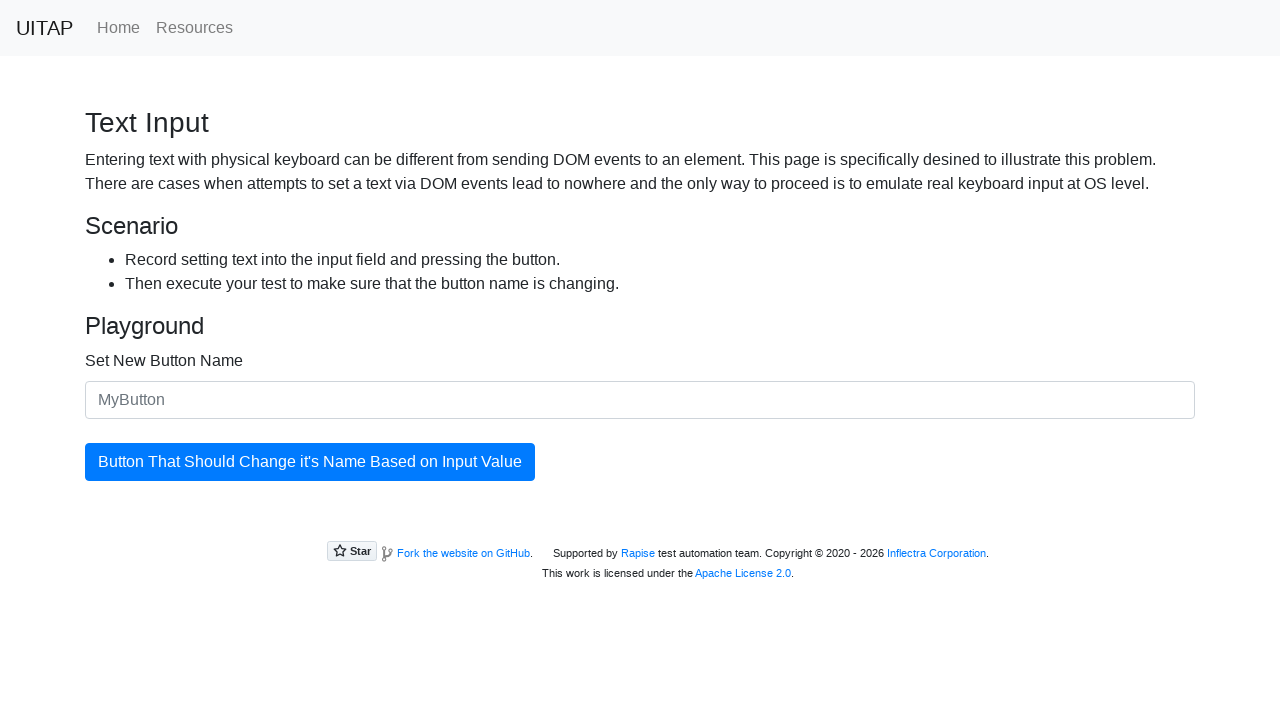

Cleared the text input field on #newButtonName
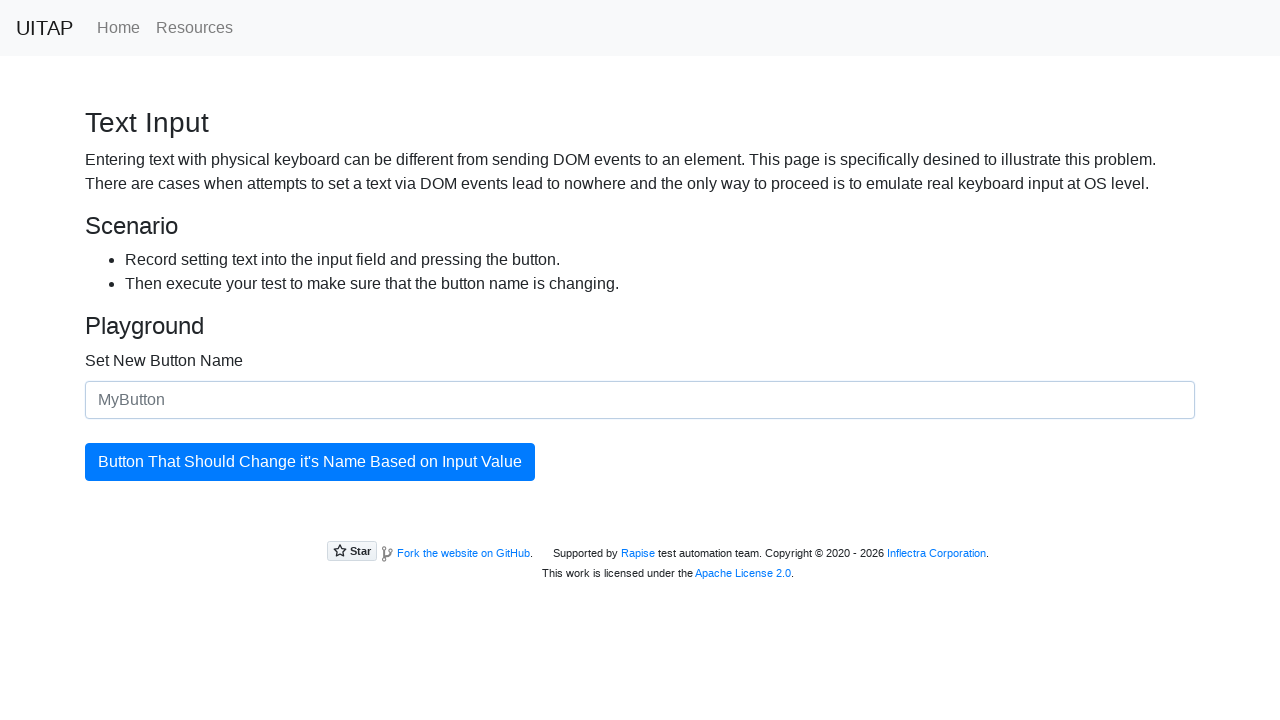

Entered 'SkyPro' into the text input field on #newButtonName
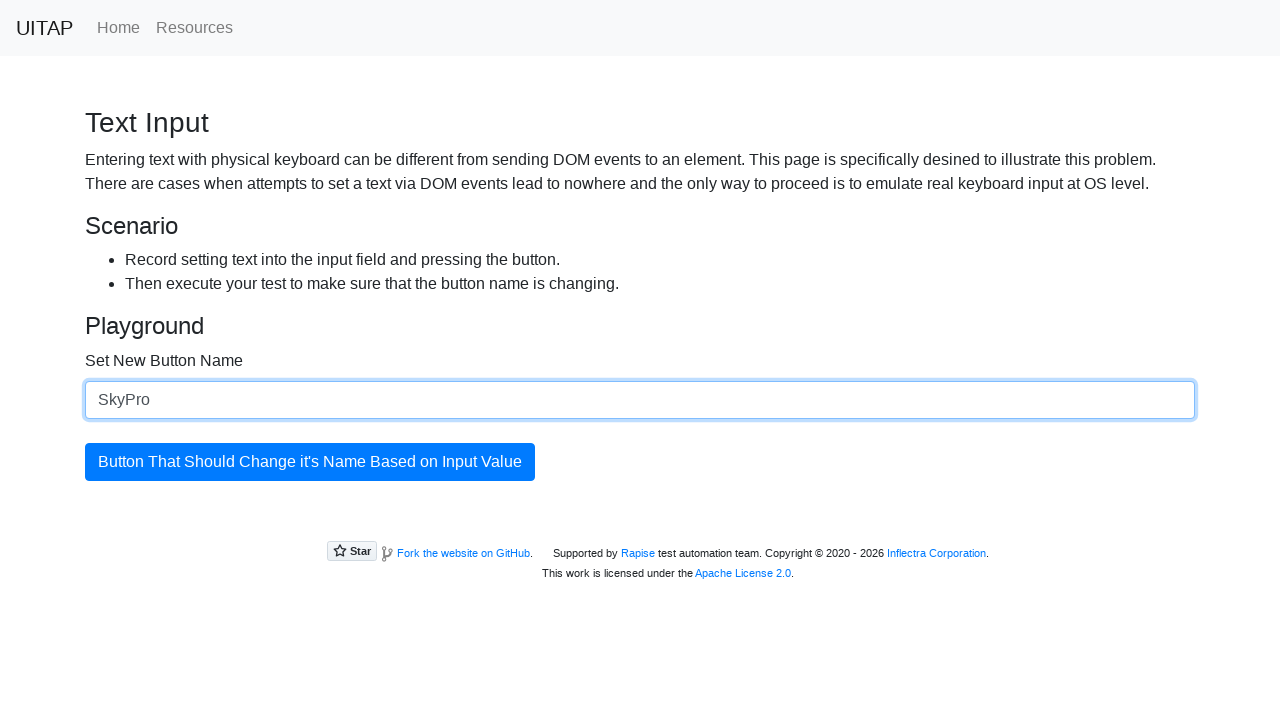

Clicked the button to update its label at (310, 462) on #updatingButton
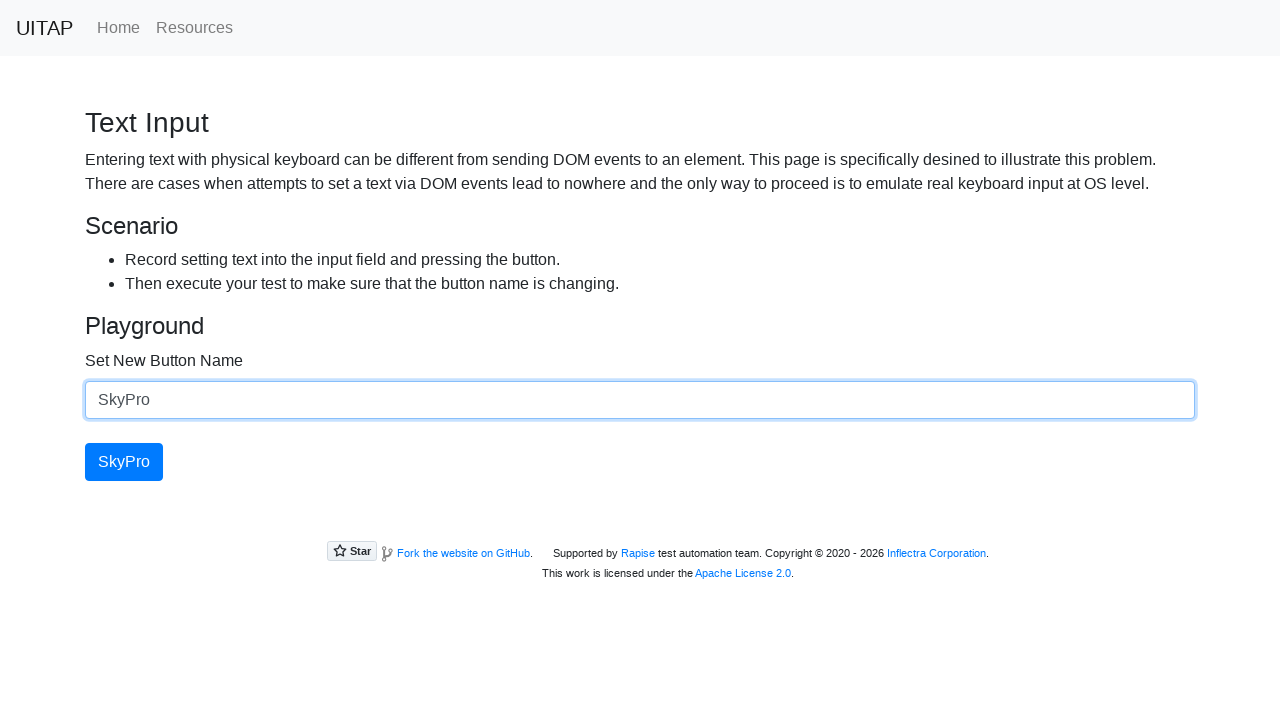

Button text updated successfully
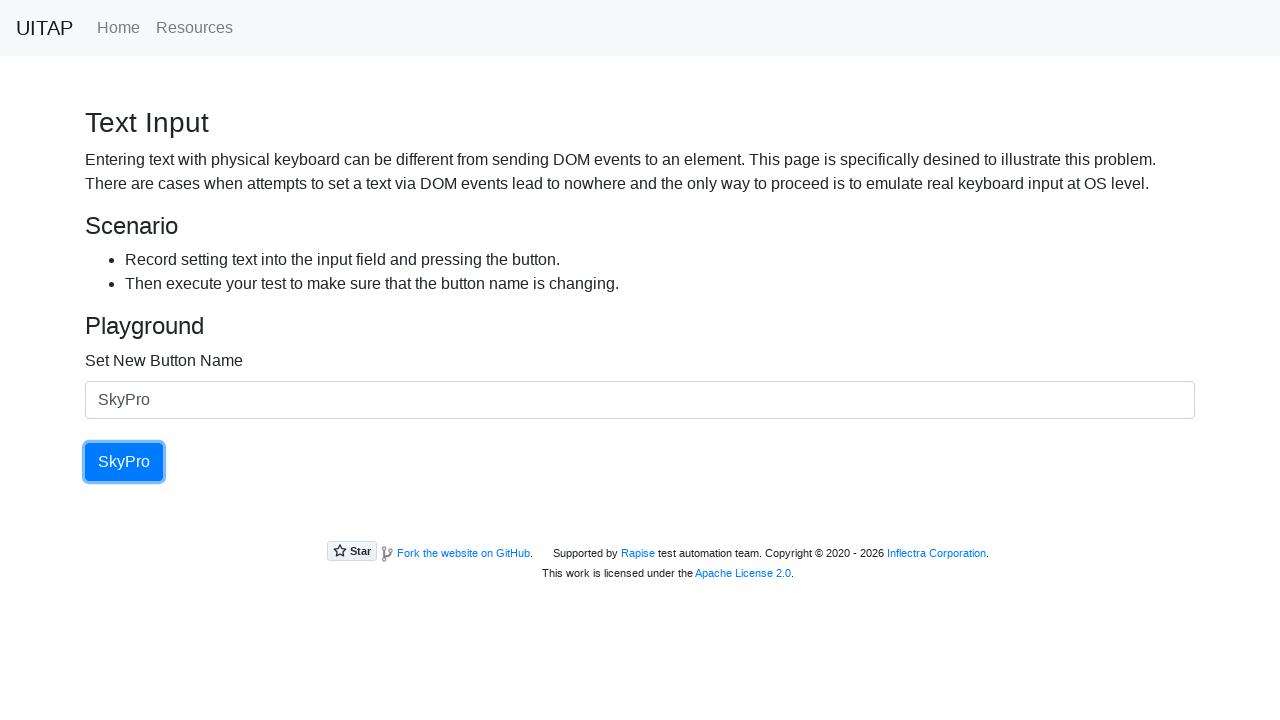

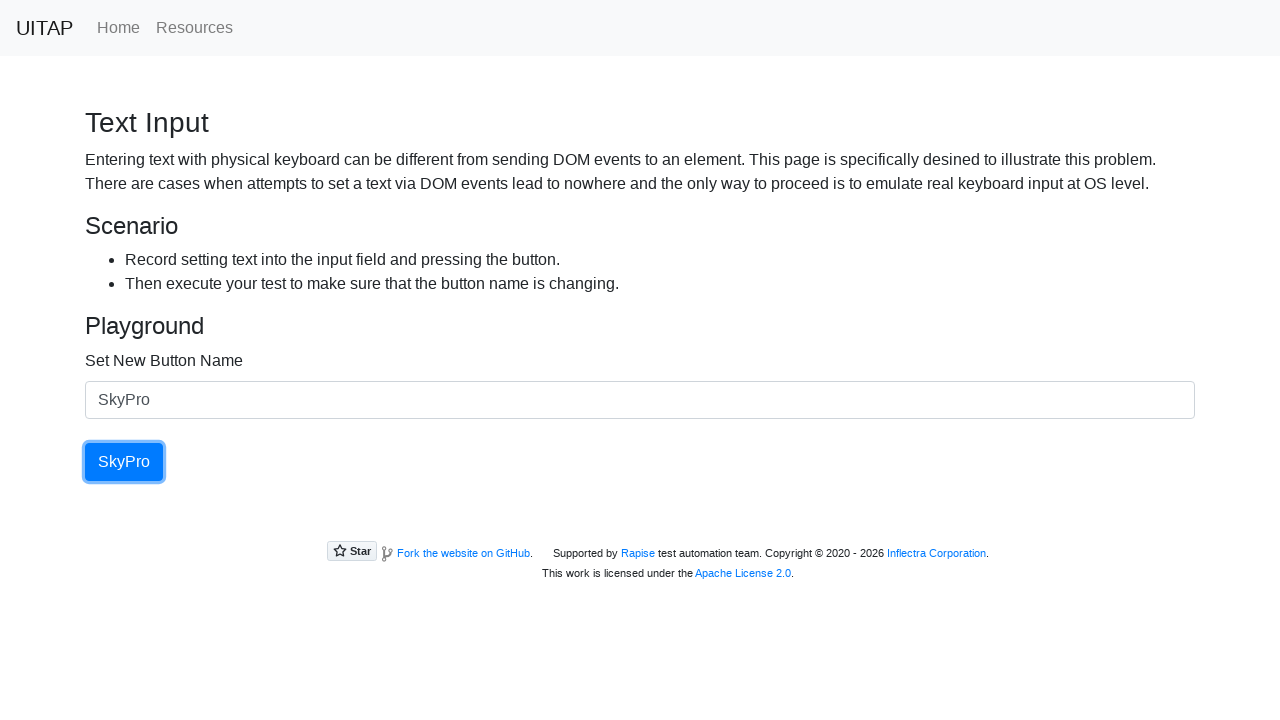